Opens the OrangeHRM demo application homepage and waits for the page to load. This is a basic smoke test to verify the application URL is accessible.

Starting URL: https://opensource-demo.orangehrmlive.com/

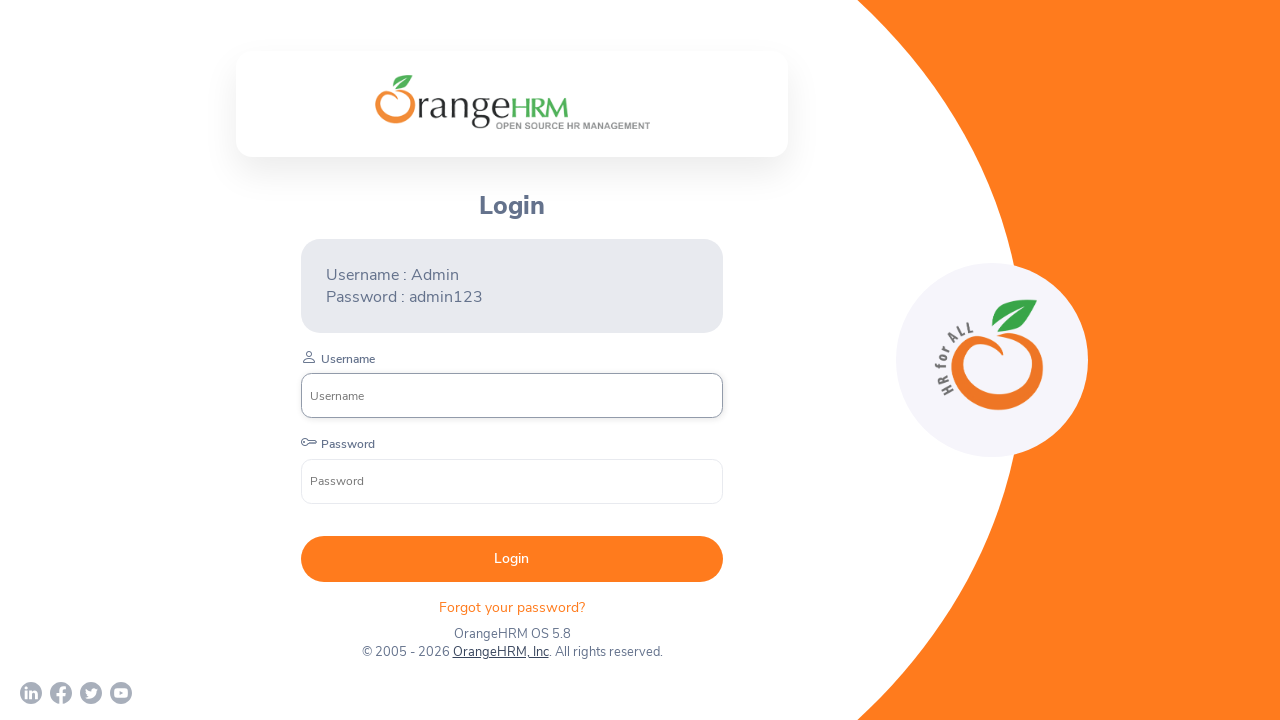

Waited for page to reach networkidle state
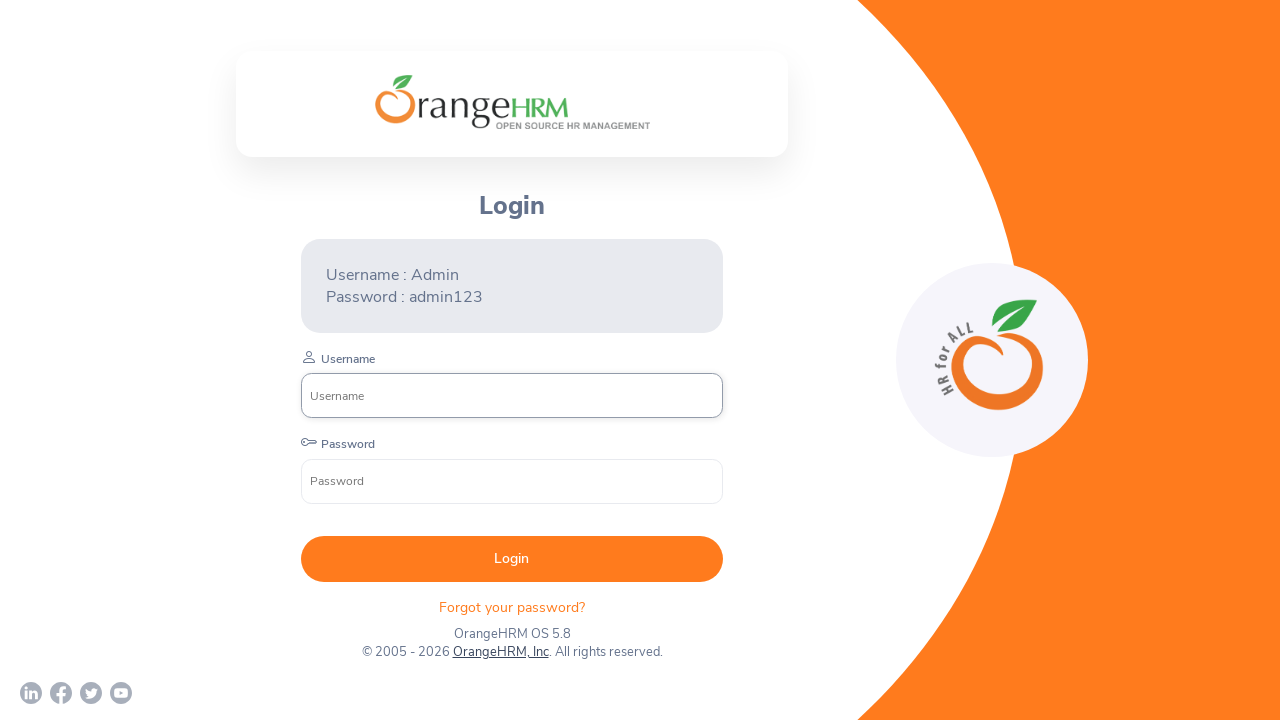

Login form username field is visible - OrangeHRM homepage loaded successfully
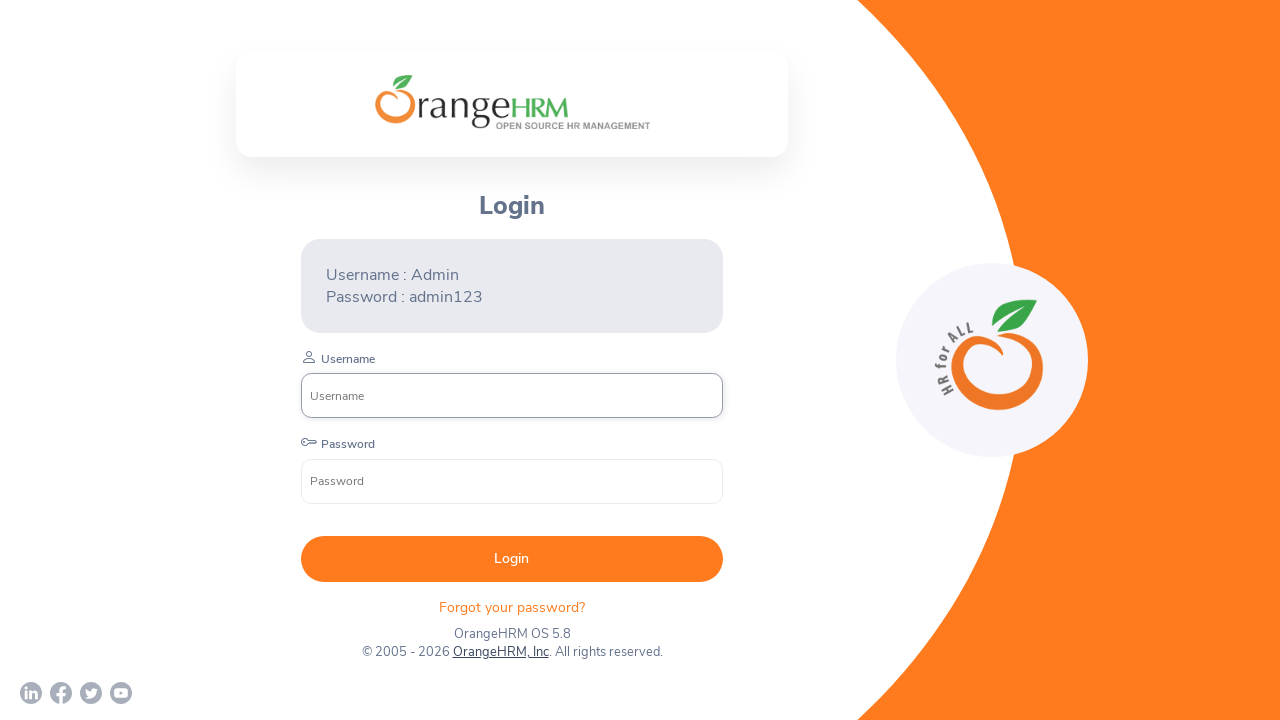

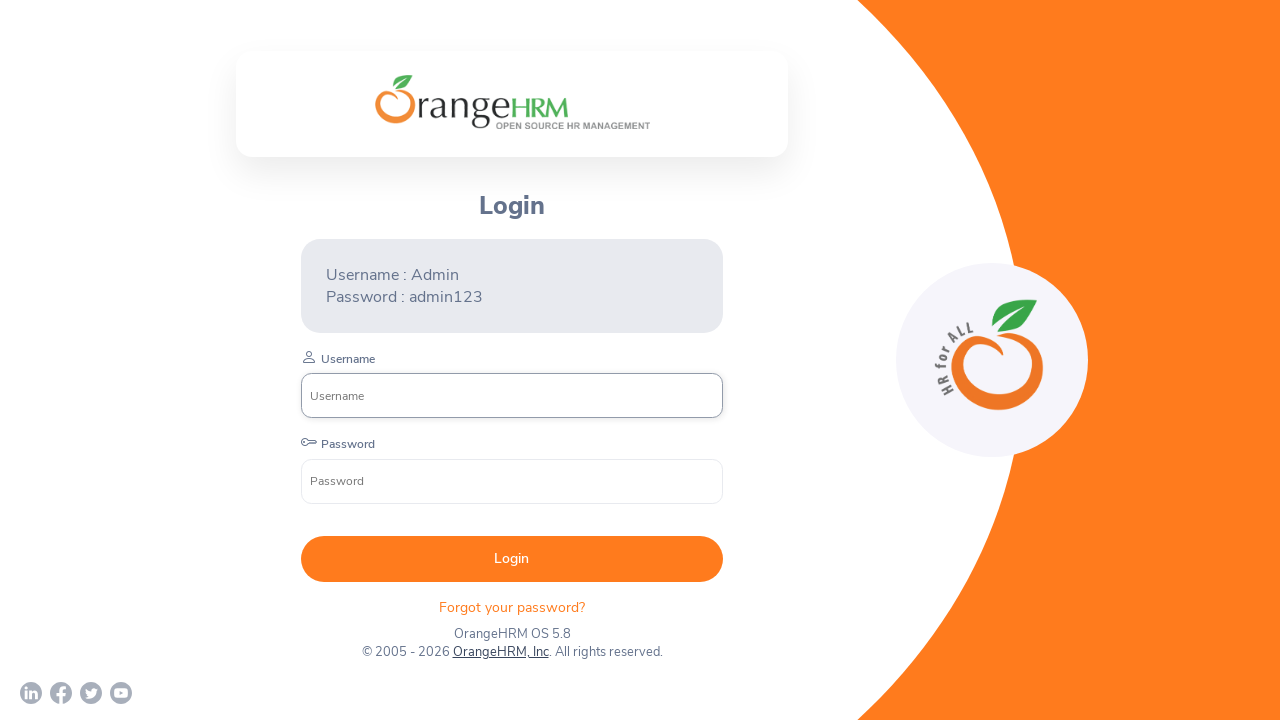